Tests dynamic content loading by verifying that "Hello World" text is initially hidden, then clicking a Start button and waiting for the text to become visible.

Starting URL: https://the-internet.herokuapp.com/dynamic_loading/1

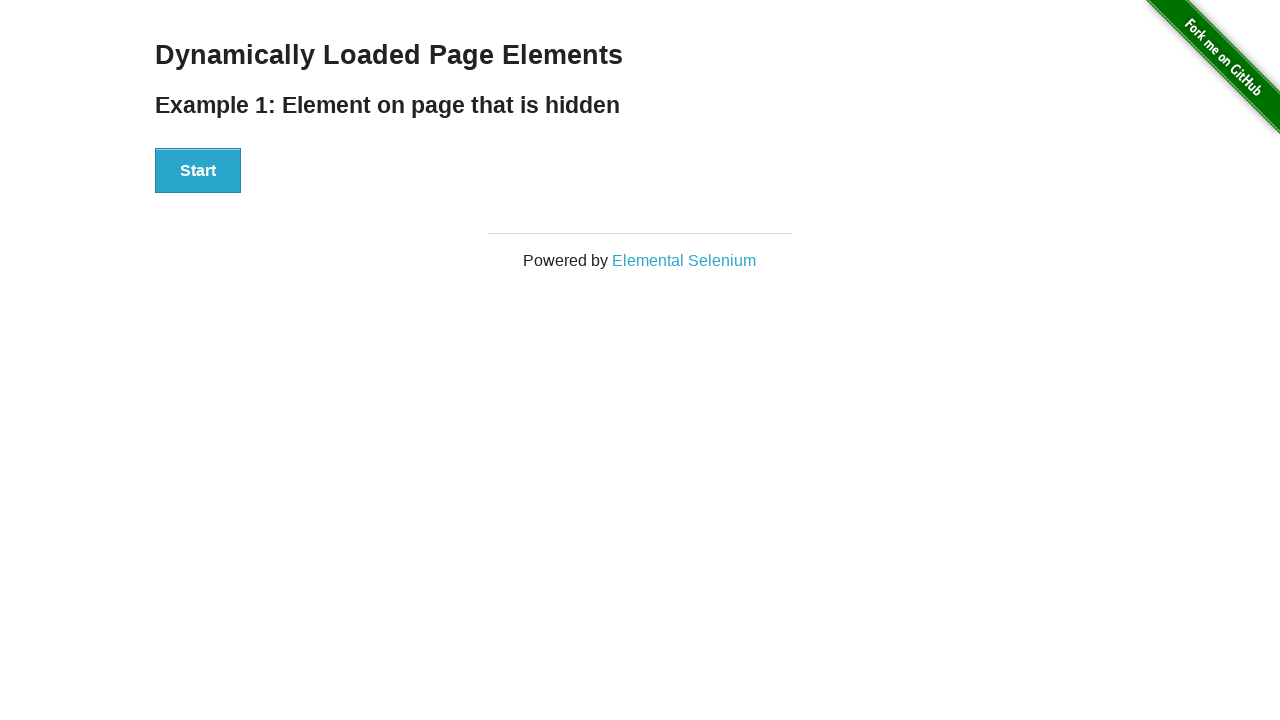

Located 'Hello World' heading element
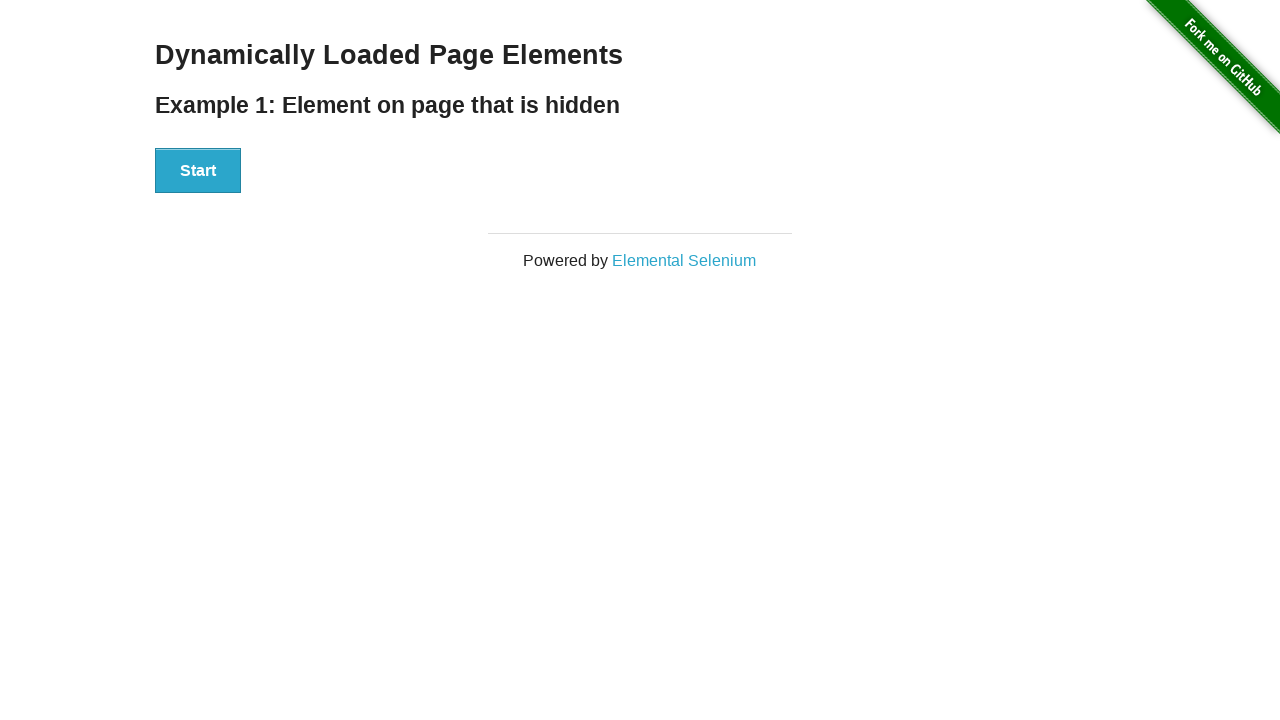

Verified 'Hello World' text is initially hidden
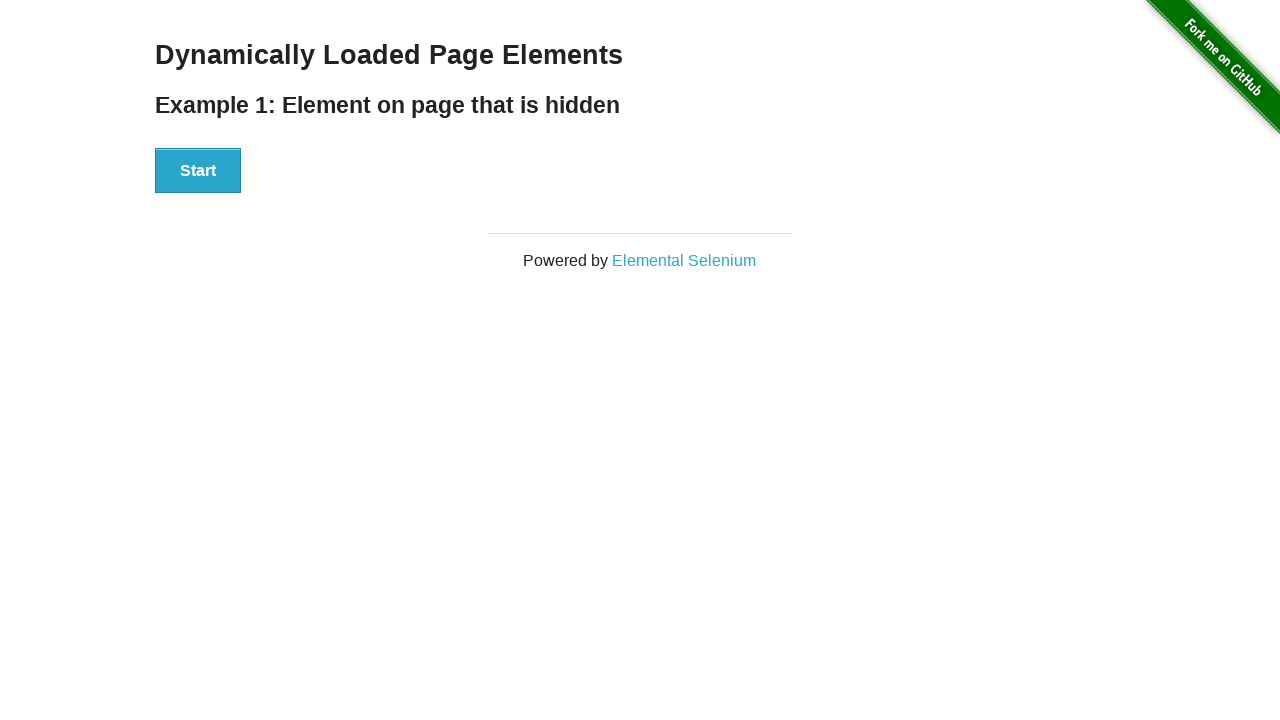

Located Start button
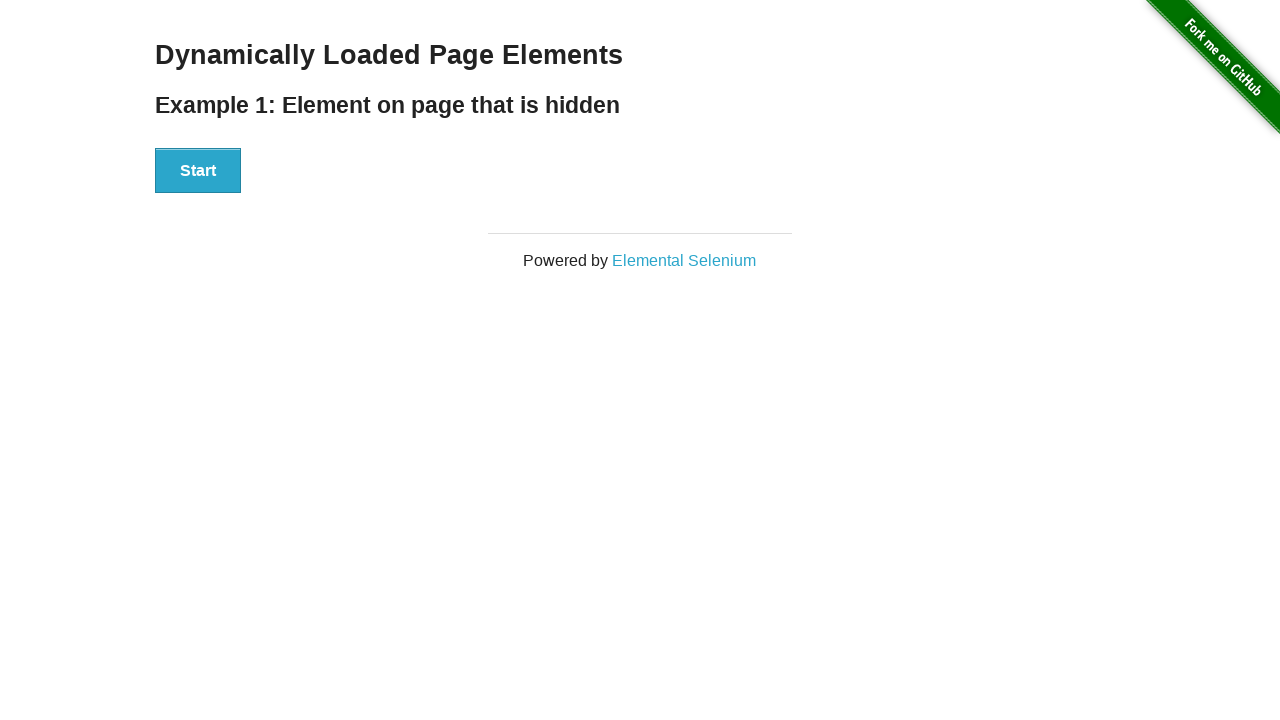

Clicked Start button to trigger dynamic content loading at (198, 171) on internal:role=button[name="Start"i]
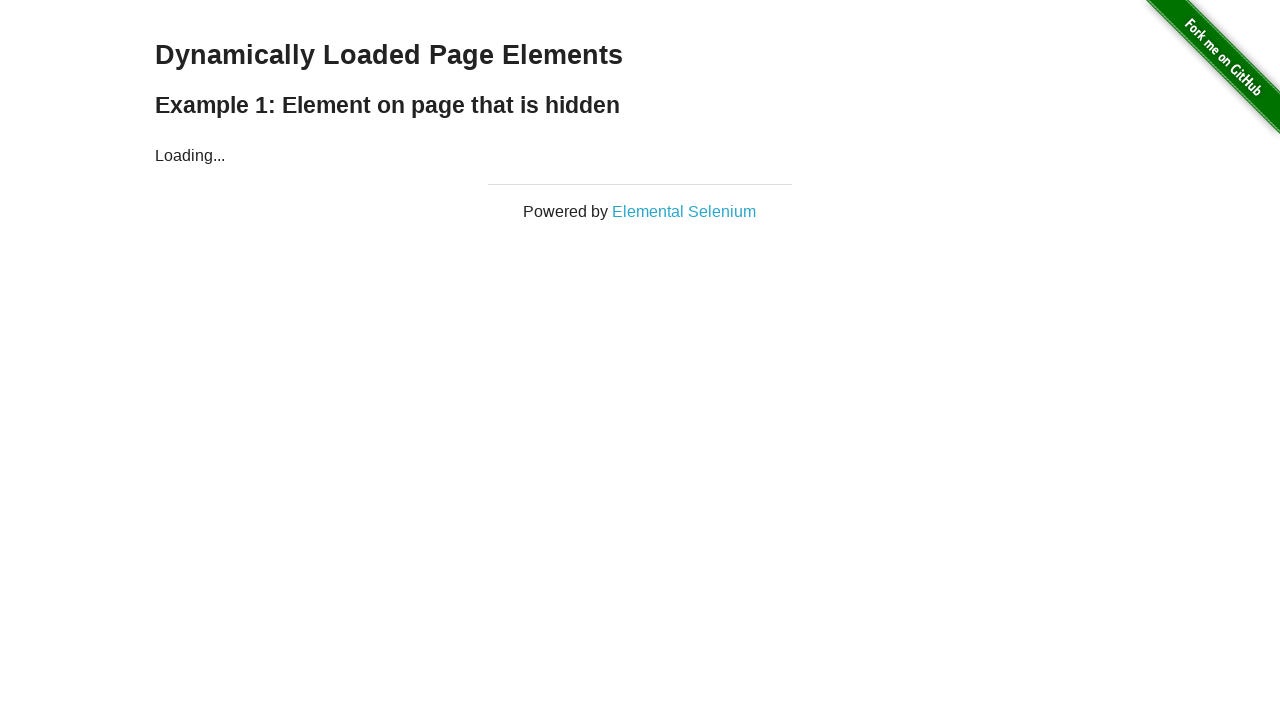

Waited for 'Hello World' text to become visible
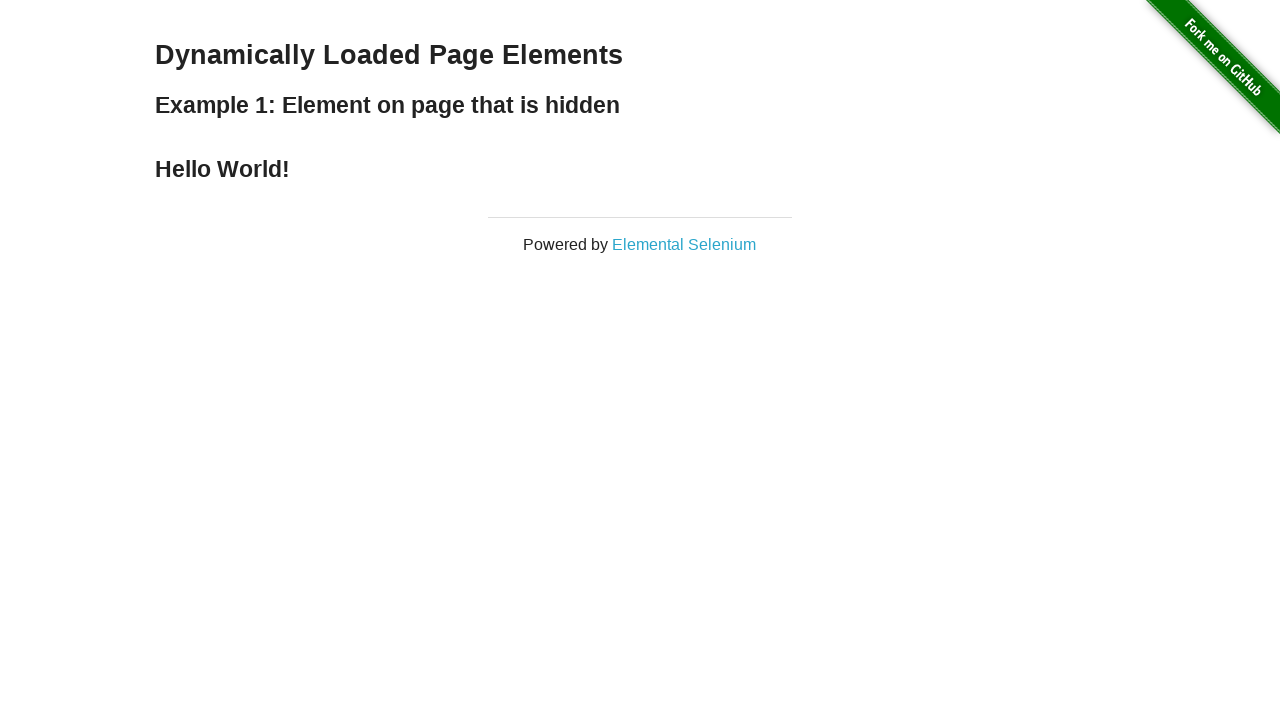

Verified 'Hello World' text is now visible after dynamic loading
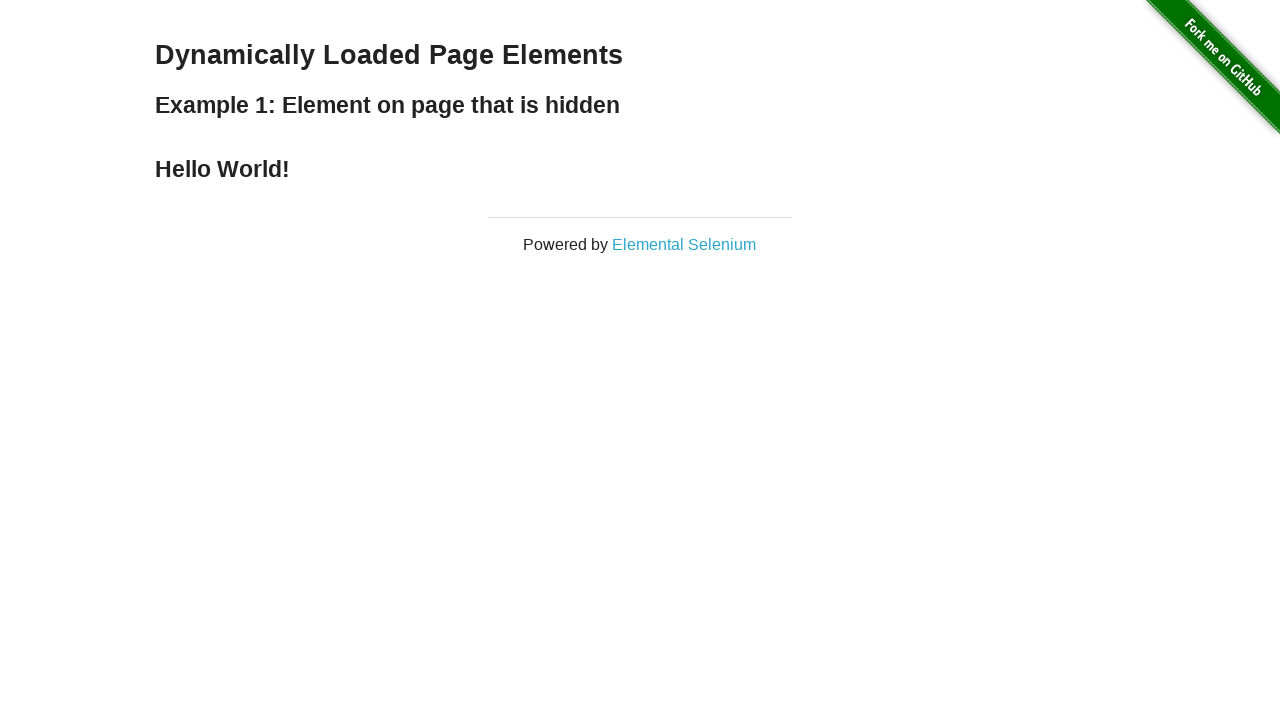

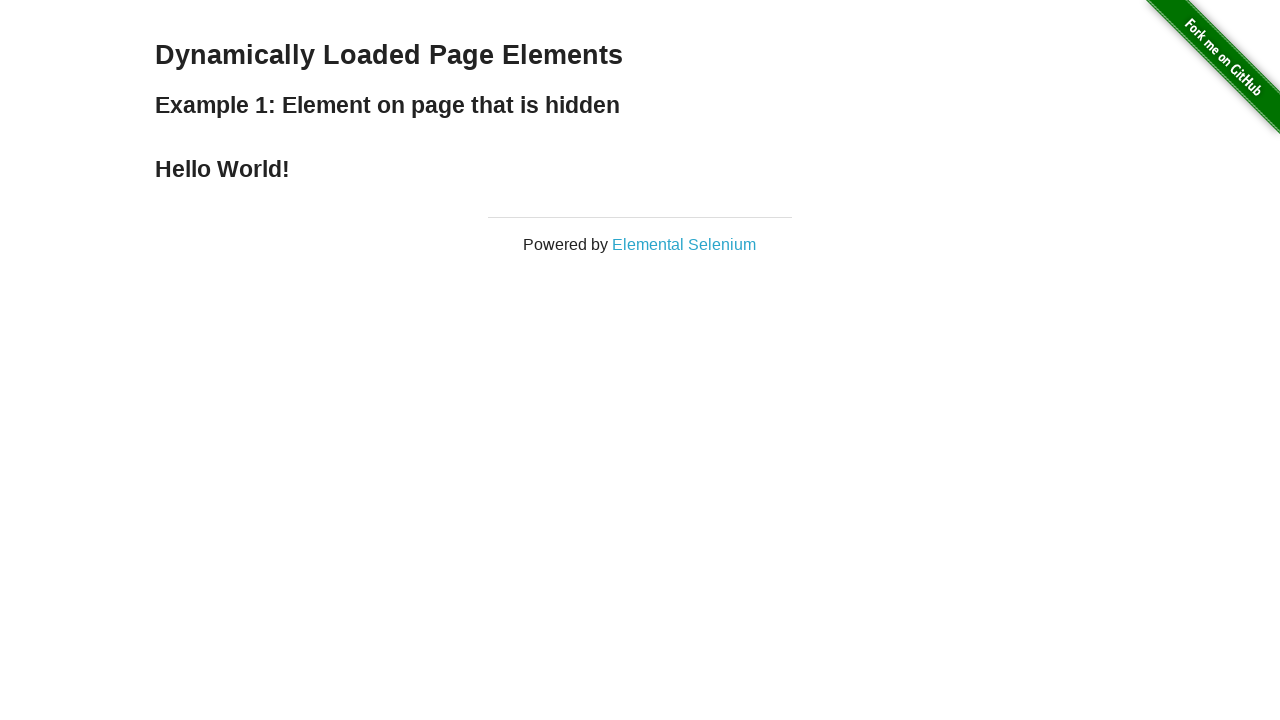